Navigates to DuckDuckGo and verifies the page title is loaded

Starting URL: https://duckduckgo.com

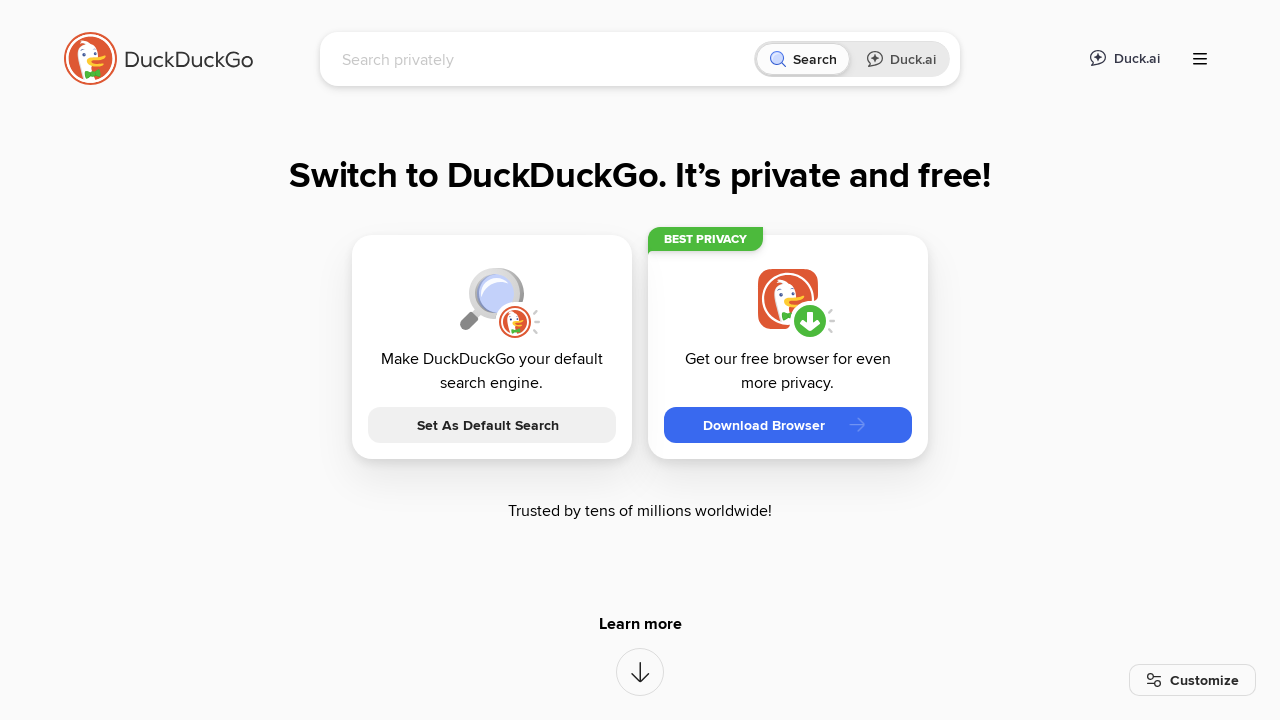

Waited for page to reach domcontentloaded state
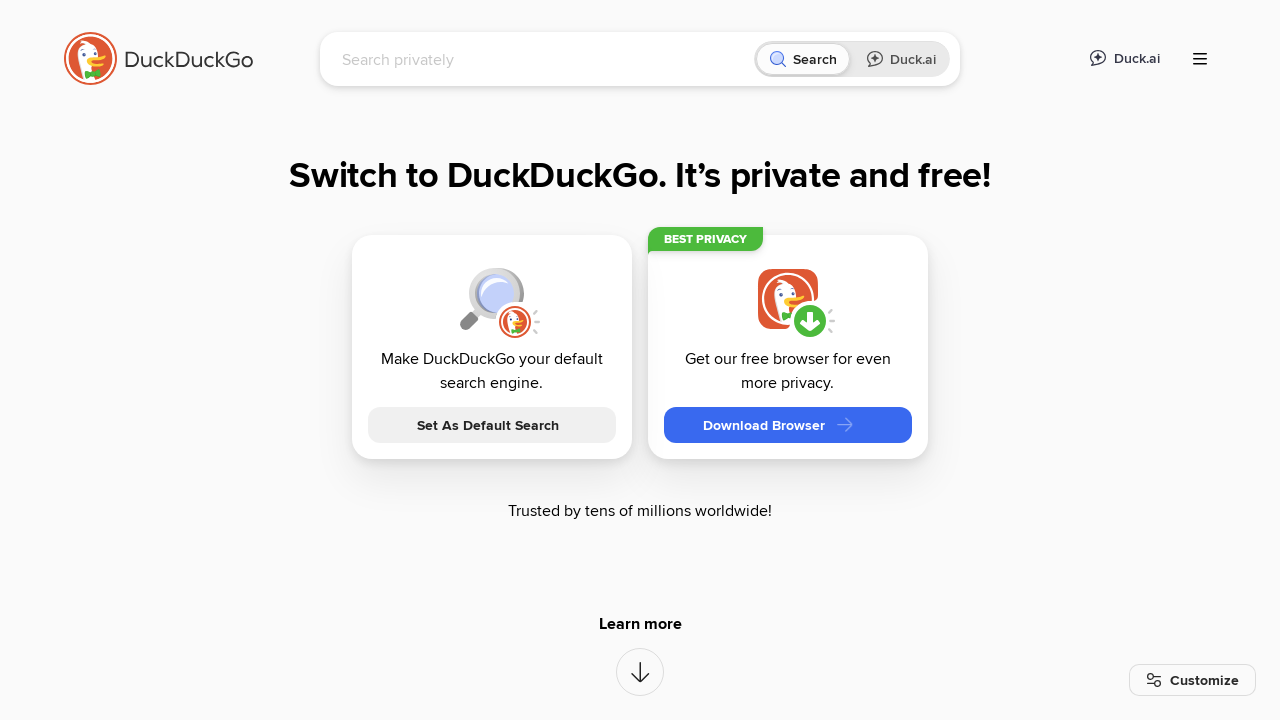

Retrieved page title: DuckDuckGo - Protection. Privacy. Peace of mind.
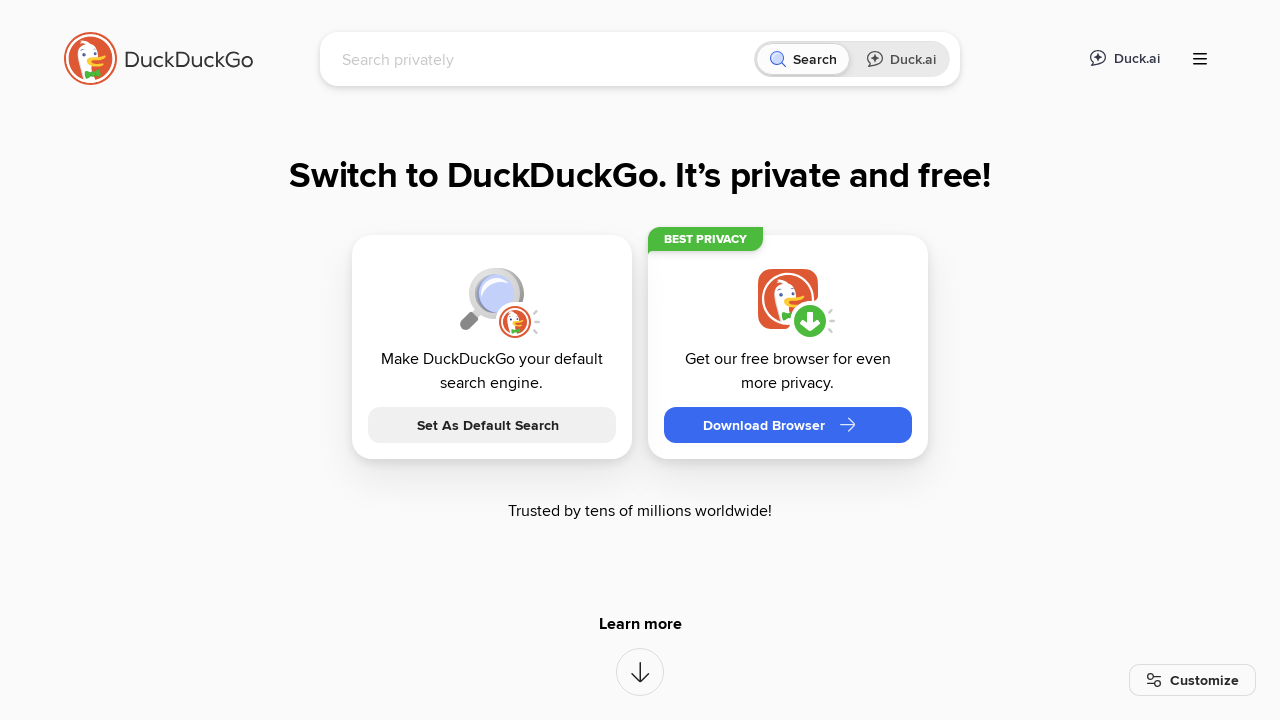

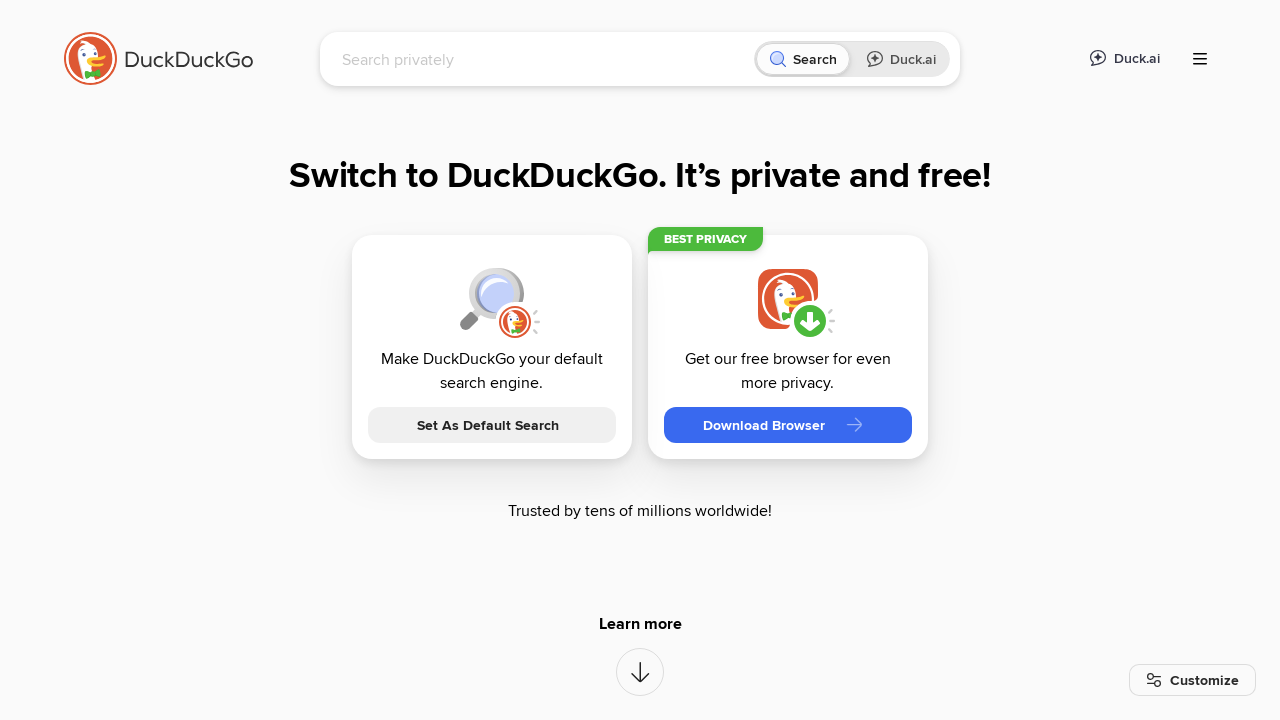